Tests mouse input events on a training page by performing left click, double click, and right click actions, then verifying the active element text changes after each action.

Starting URL: https://v1.training-support.net/selenium/input-events

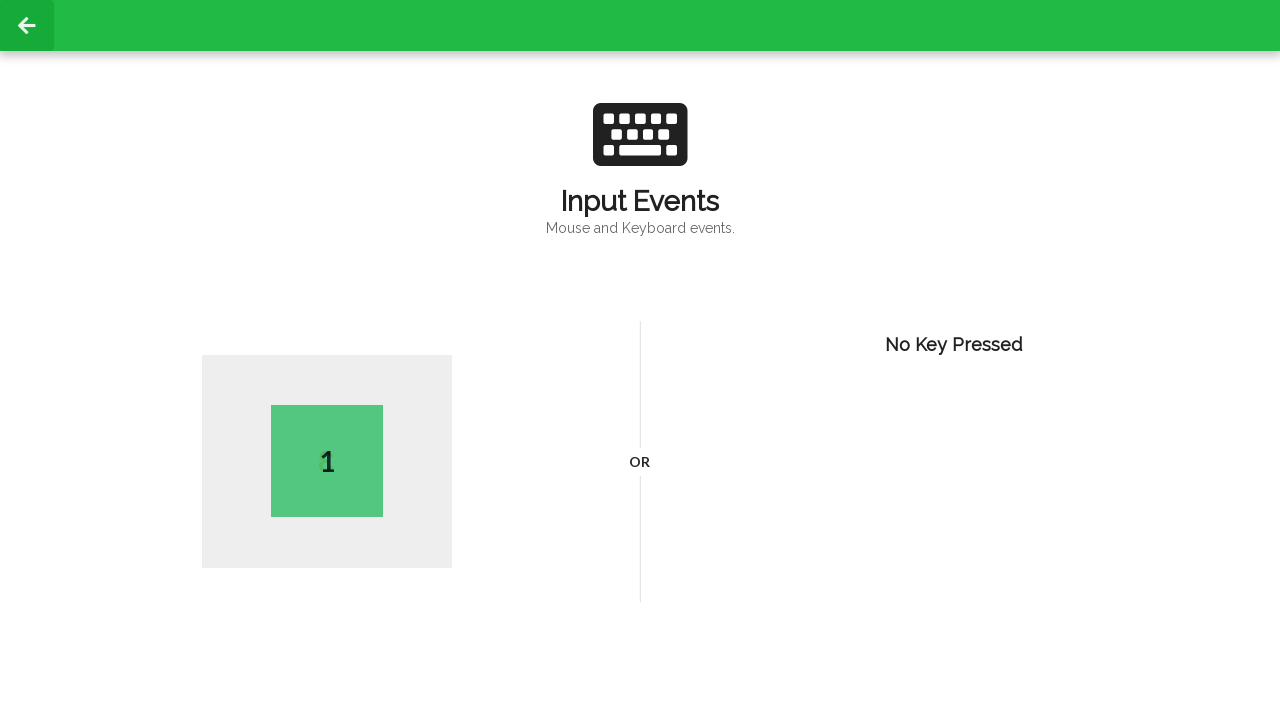

Navigated to input events training page
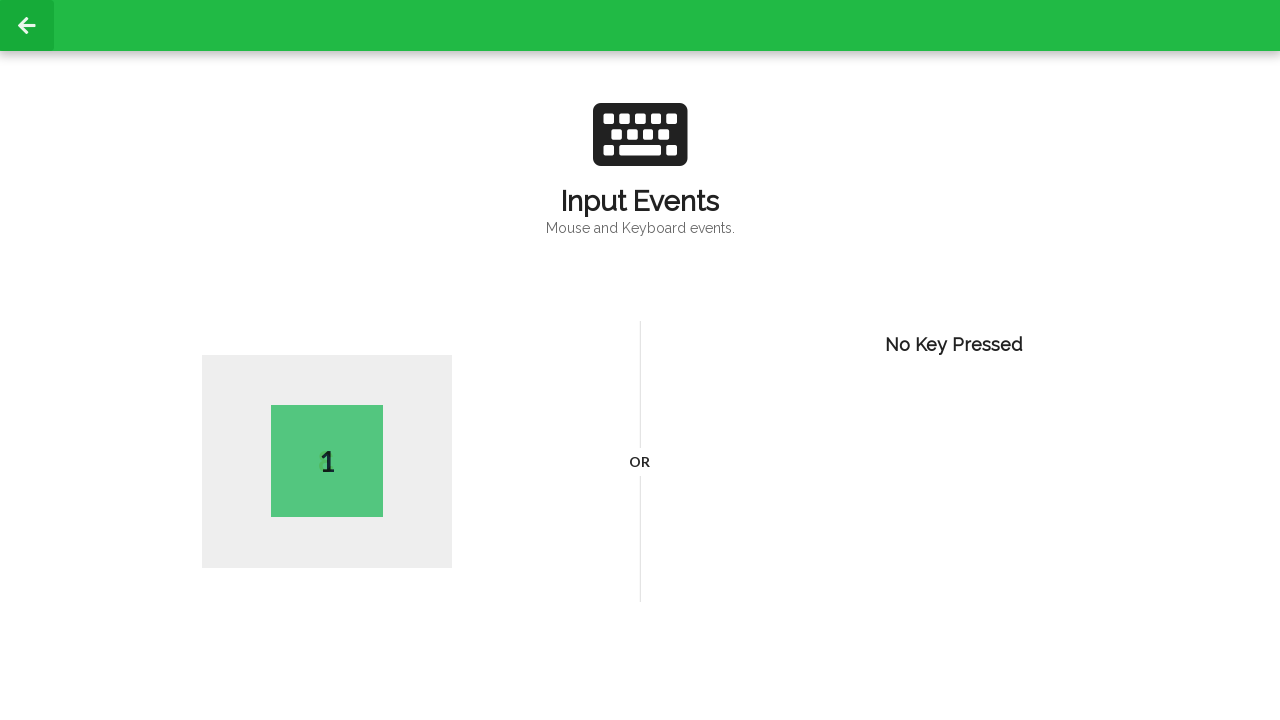

Performed left click on page body at (640, 360) on body
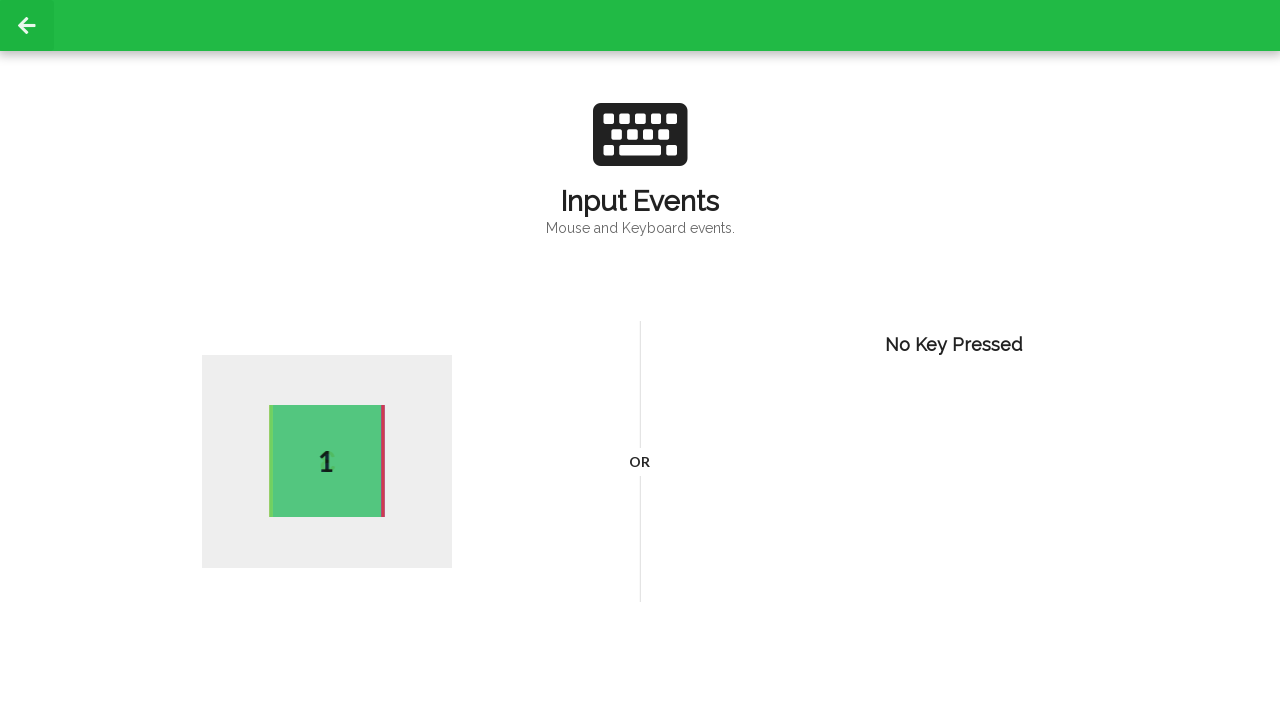

Active element appeared after left click
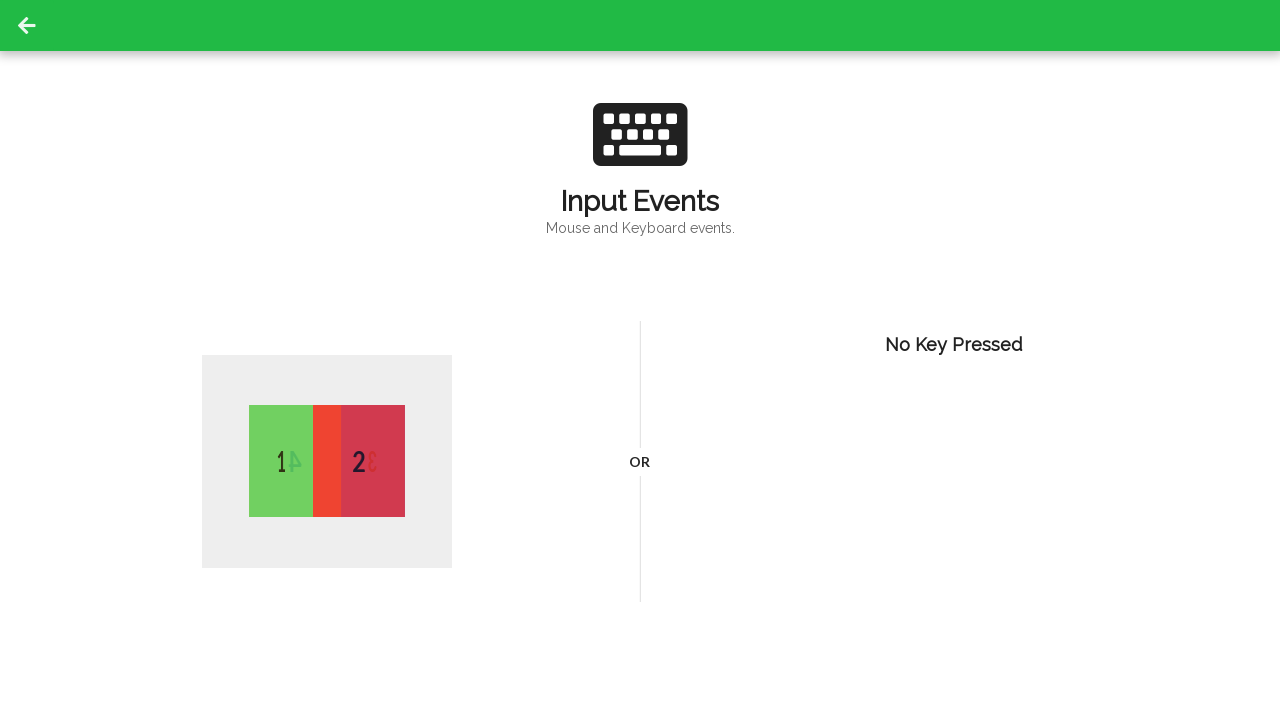

Performed double click on page body at (640, 360) on body
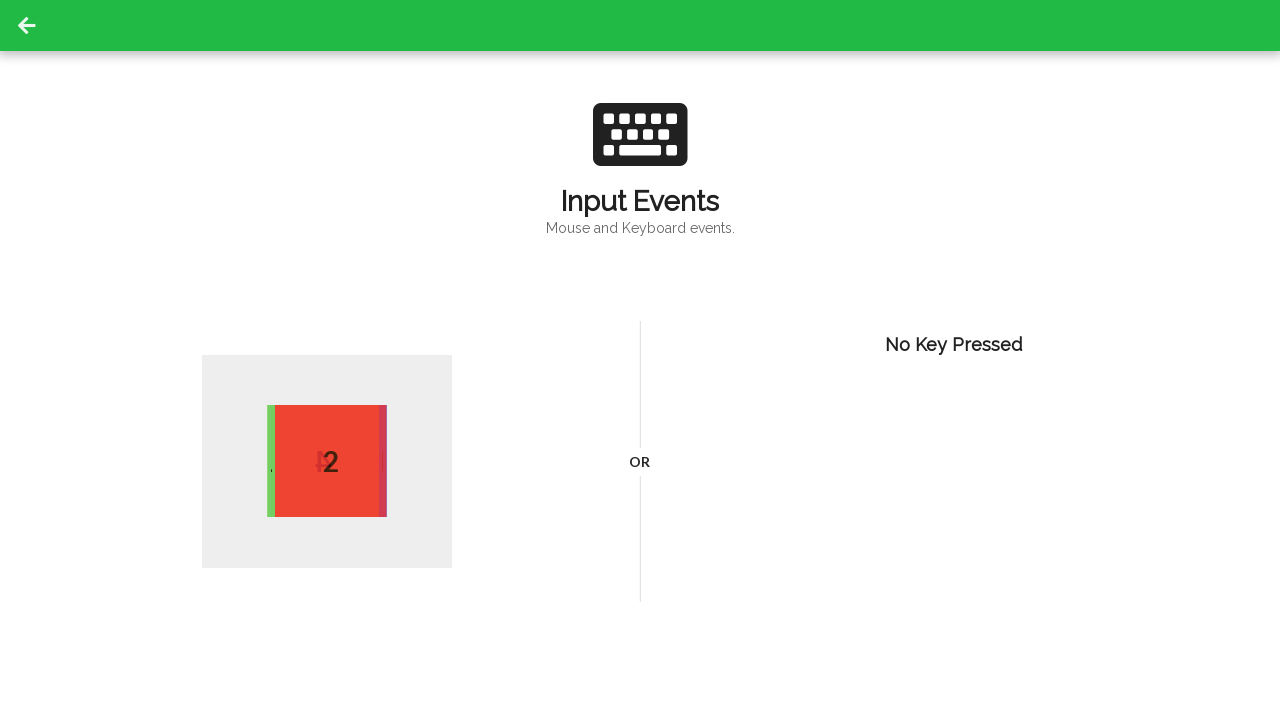

Active element changed after double click
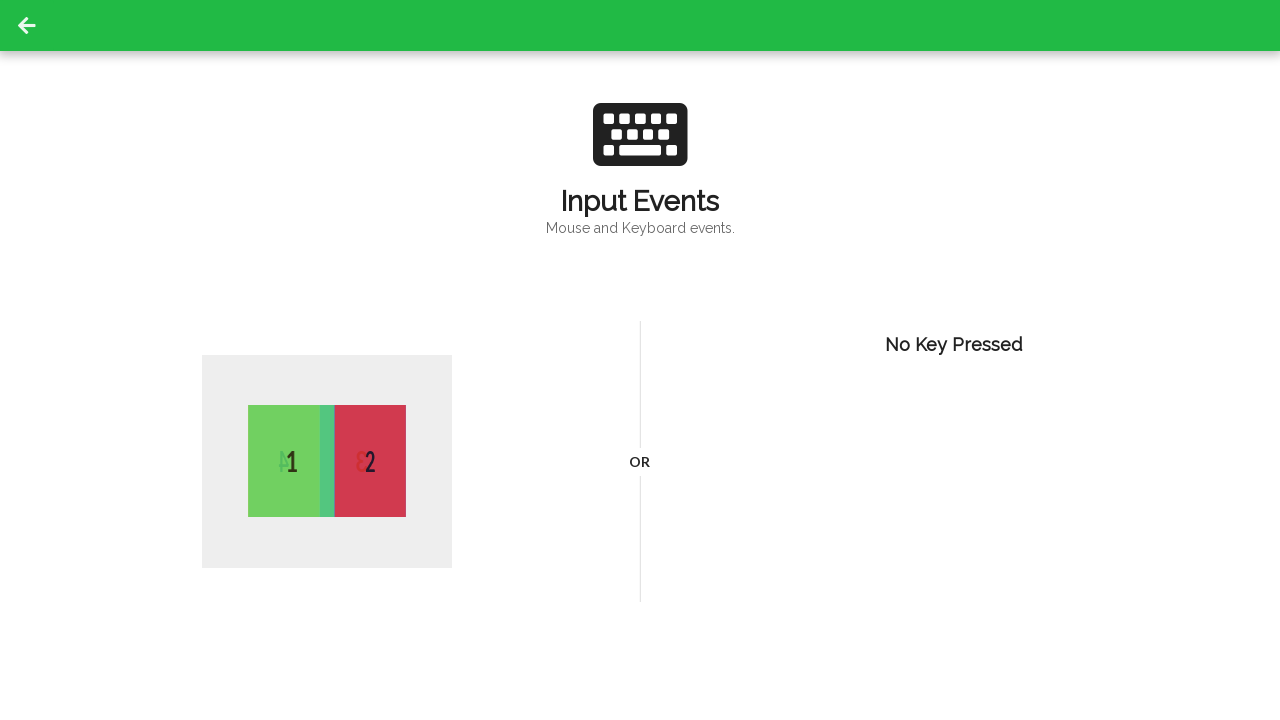

Performed right click on page body at (640, 360) on body
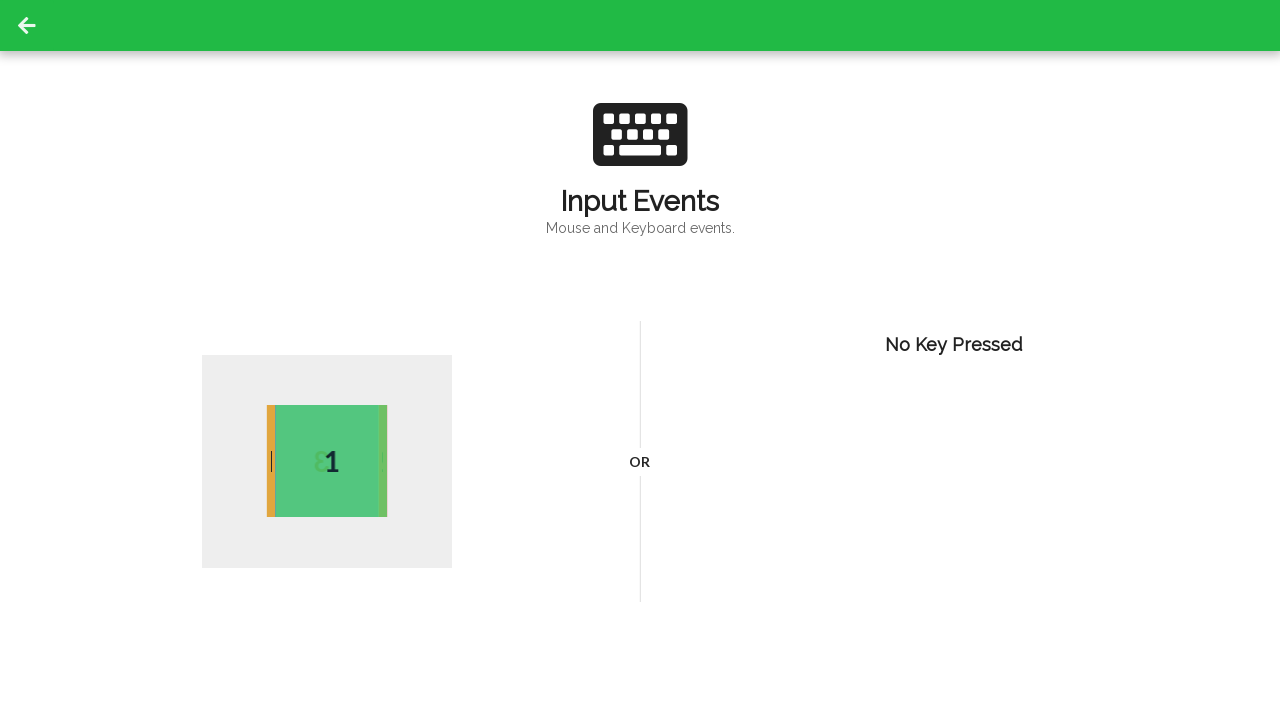

Active element changed after right click
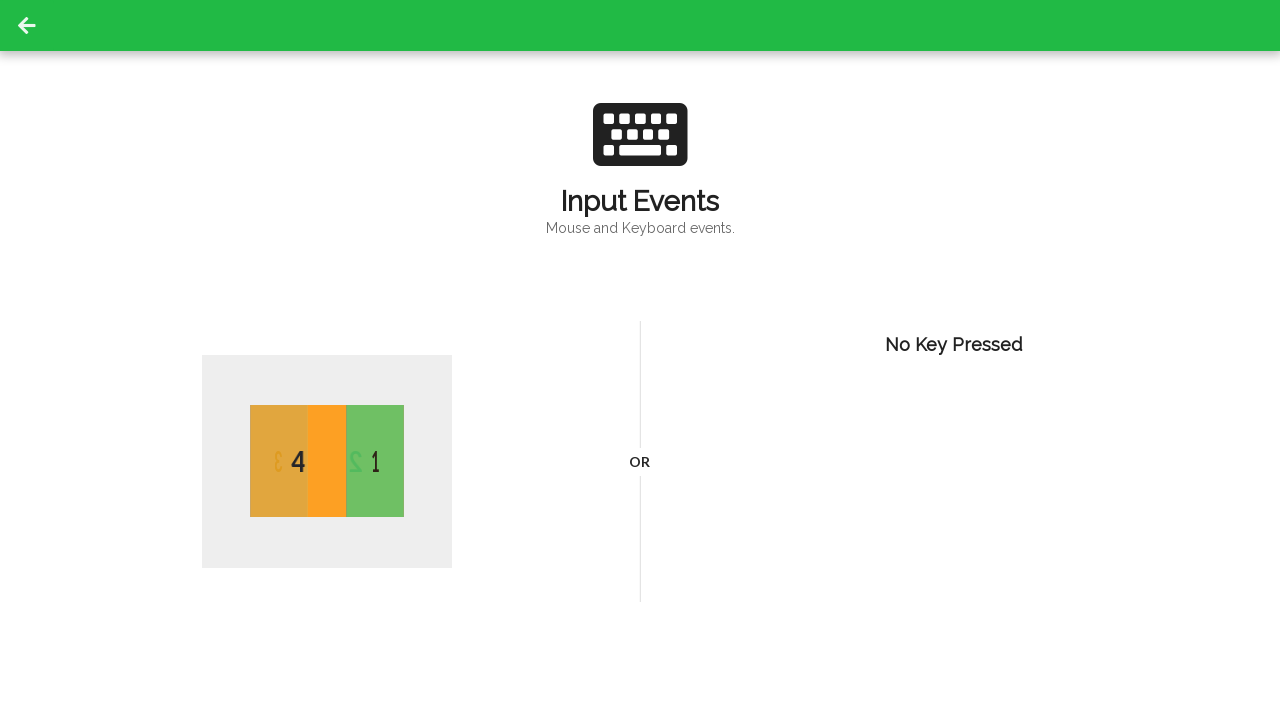

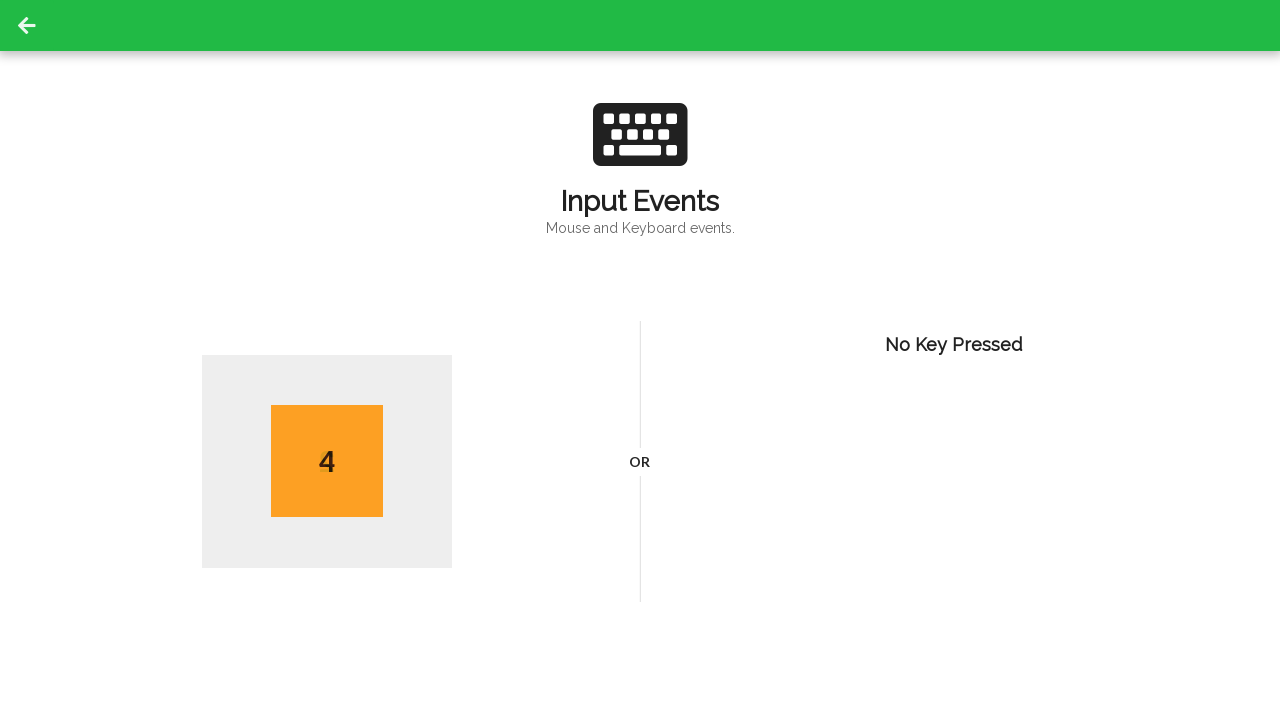